Tests radio button selection on a form by locating multiple radio button options and clicking on unselected ones to select them

Starting URL: https://echoecho.com/htmlforms10.htm

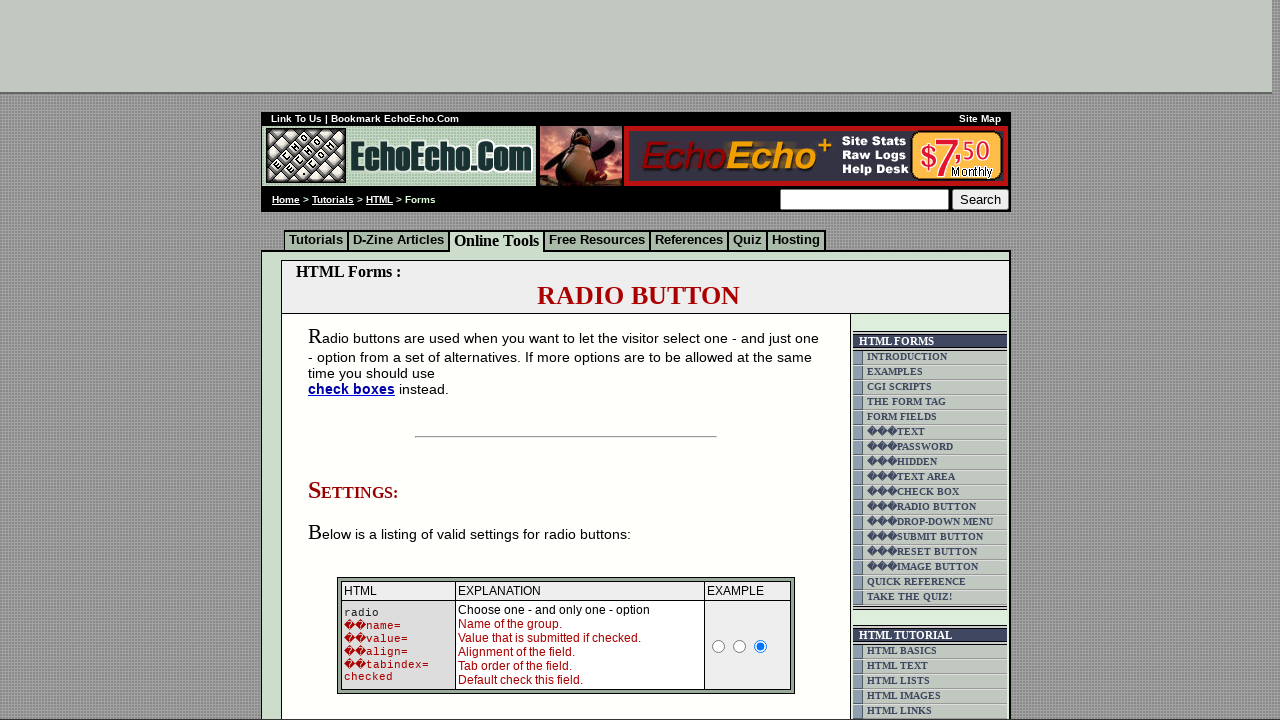

Clicked milk radio button to select it at (356, 360) on xpath=/html/body/div[2]/table[9]/tbody/tr/td[4]/table/tbody/tr/td/div/span/form/
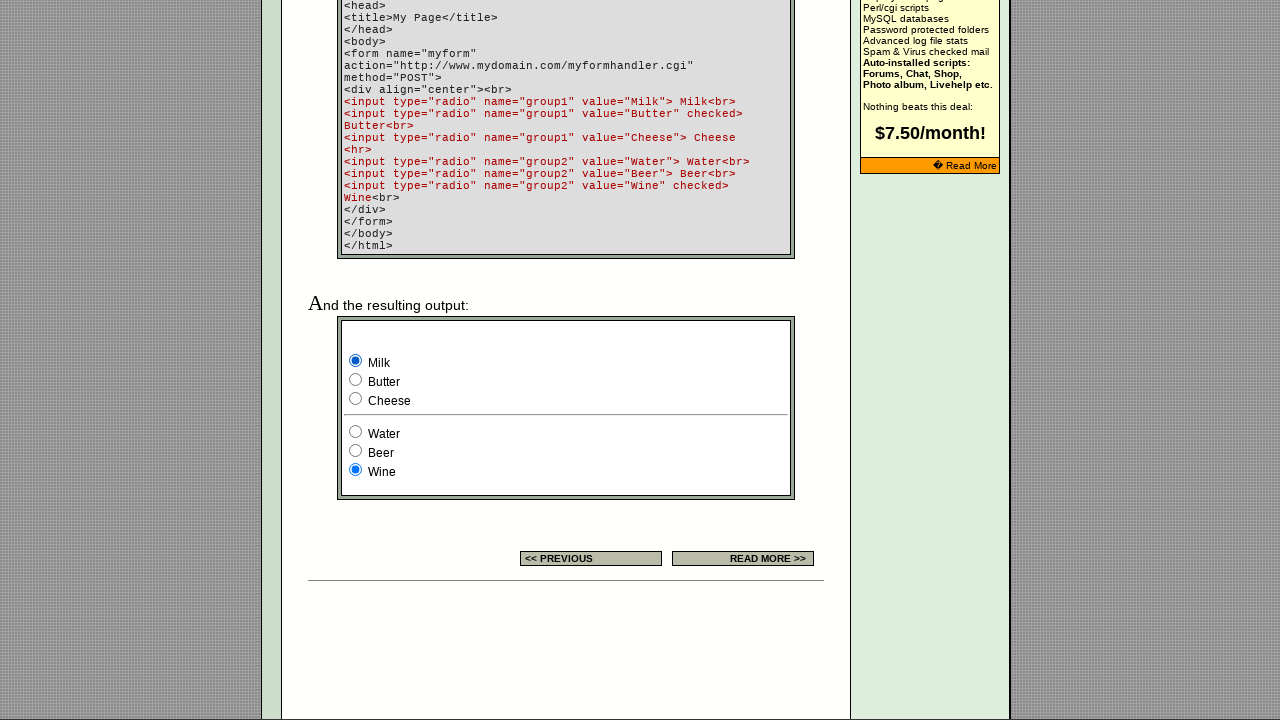

Clicked butter radio button to select it at (356, 380) on xpath=/html/body/div[2]/table[9]/tbody/tr/td[4]/table/tbody/tr/td/div/span/form/
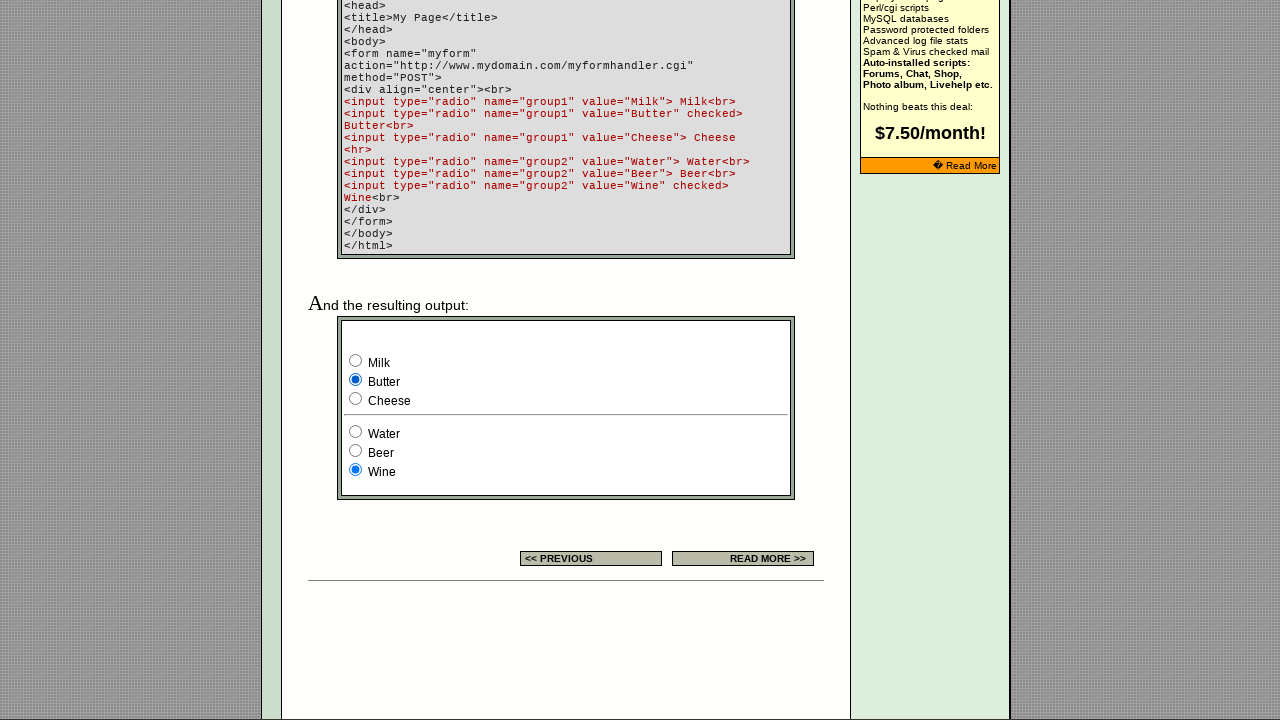

Clicked cheese radio button to select it at (356, 398) on xpath=/html/body/div[2]/table[9]/tbody/tr/td[4]/table/tbody/tr/td/div/span/form/
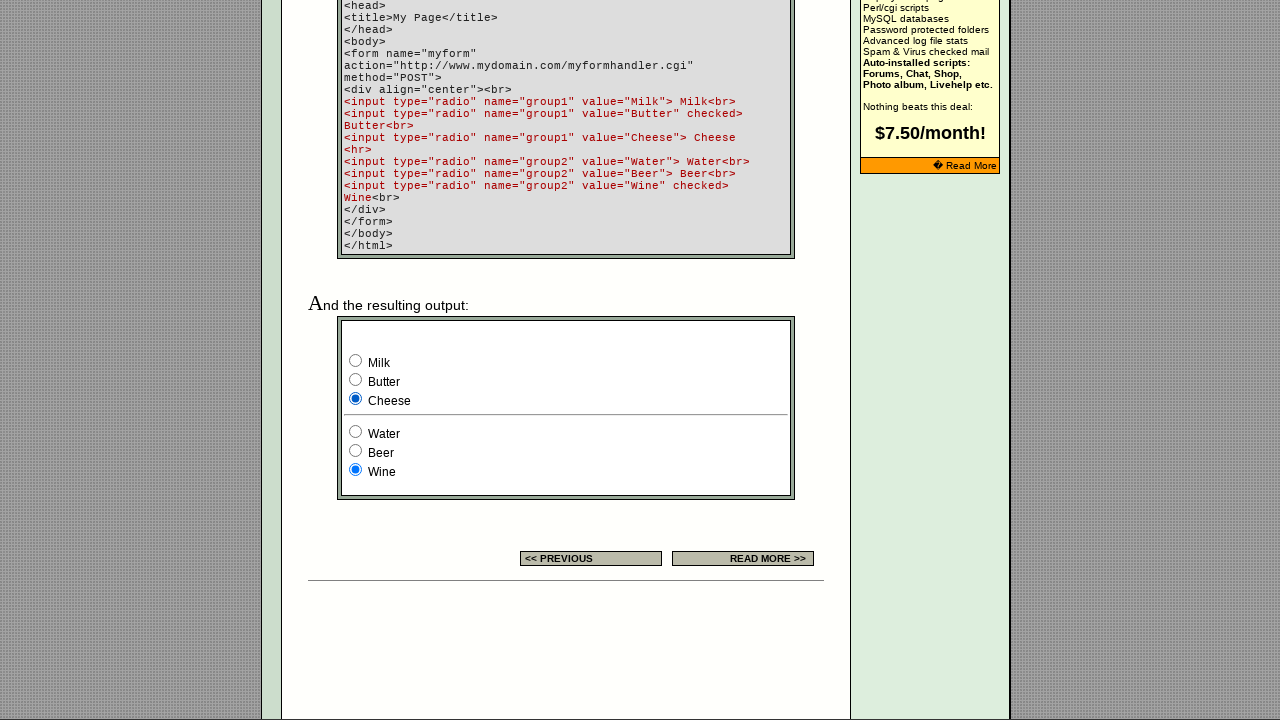

Clicked water radio button to select it at (356, 432) on xpath=/html/body/div[2]/table[9]/tbody/tr/td[4]/table/tbody/tr/td/div/span/form/
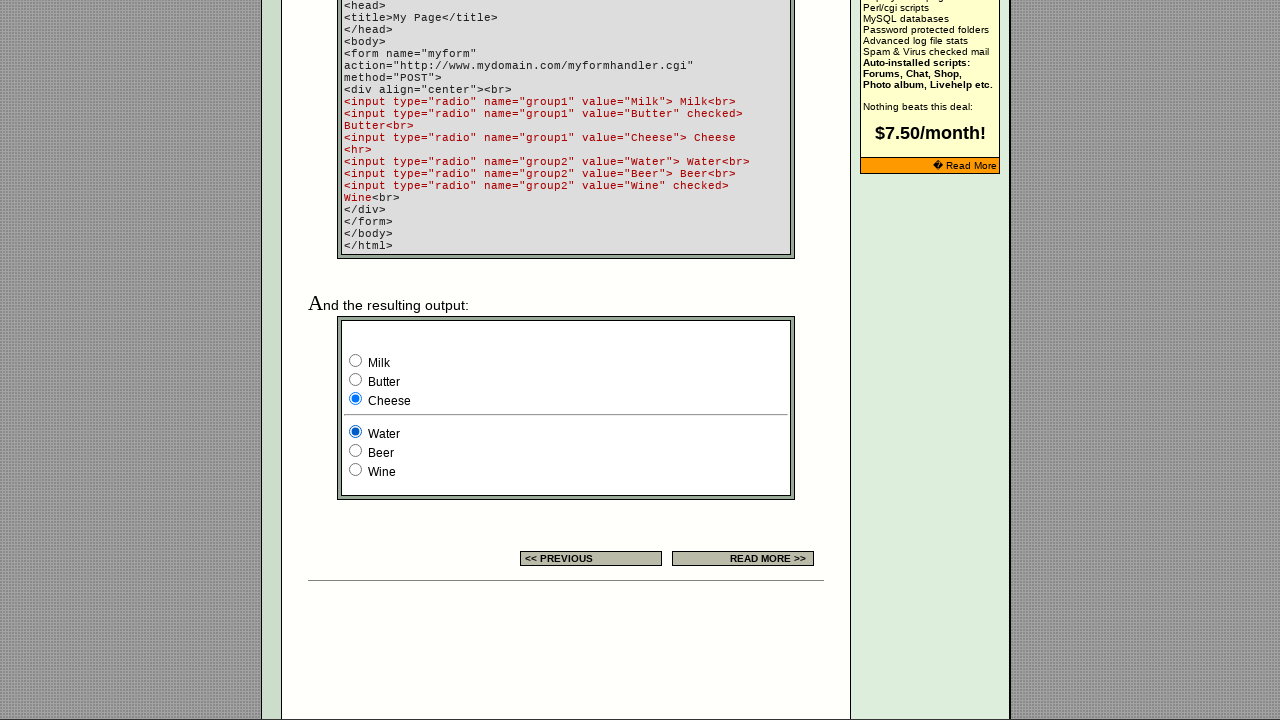

Clicked beer radio button to select it at (356, 450) on xpath=/html/body/div[2]/table[9]/tbody/tr/td[4]/table/tbody/tr/td/div/span/form/
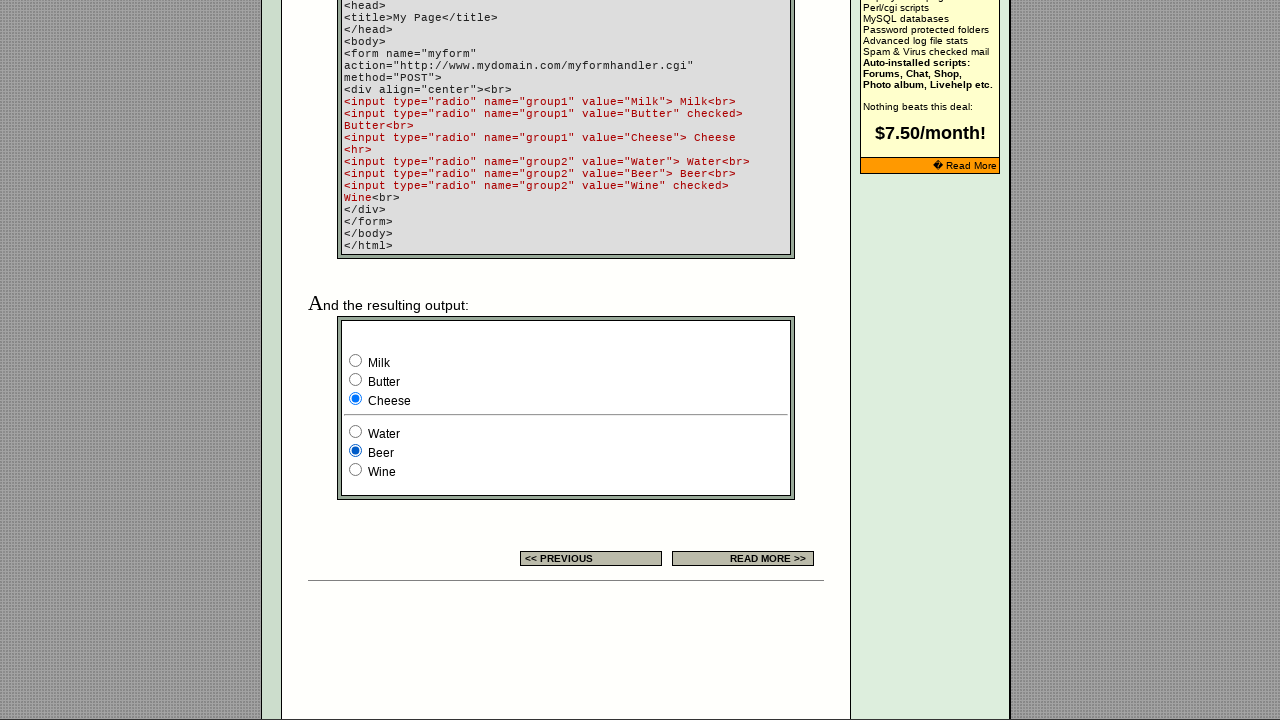

Clicked wine radio button to select it at (356, 470) on xpath=/html/body/div[2]/table[9]/tbody/tr/td[4]/table/tbody/tr/td/div/span/form/
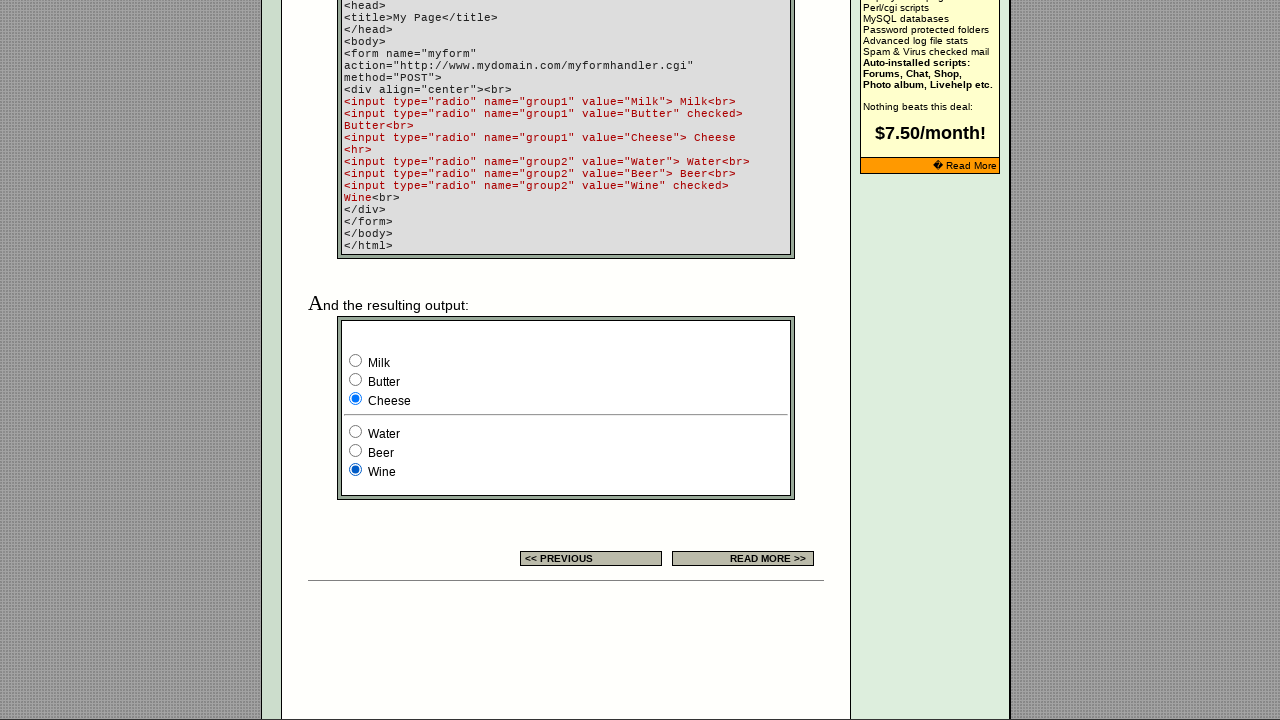

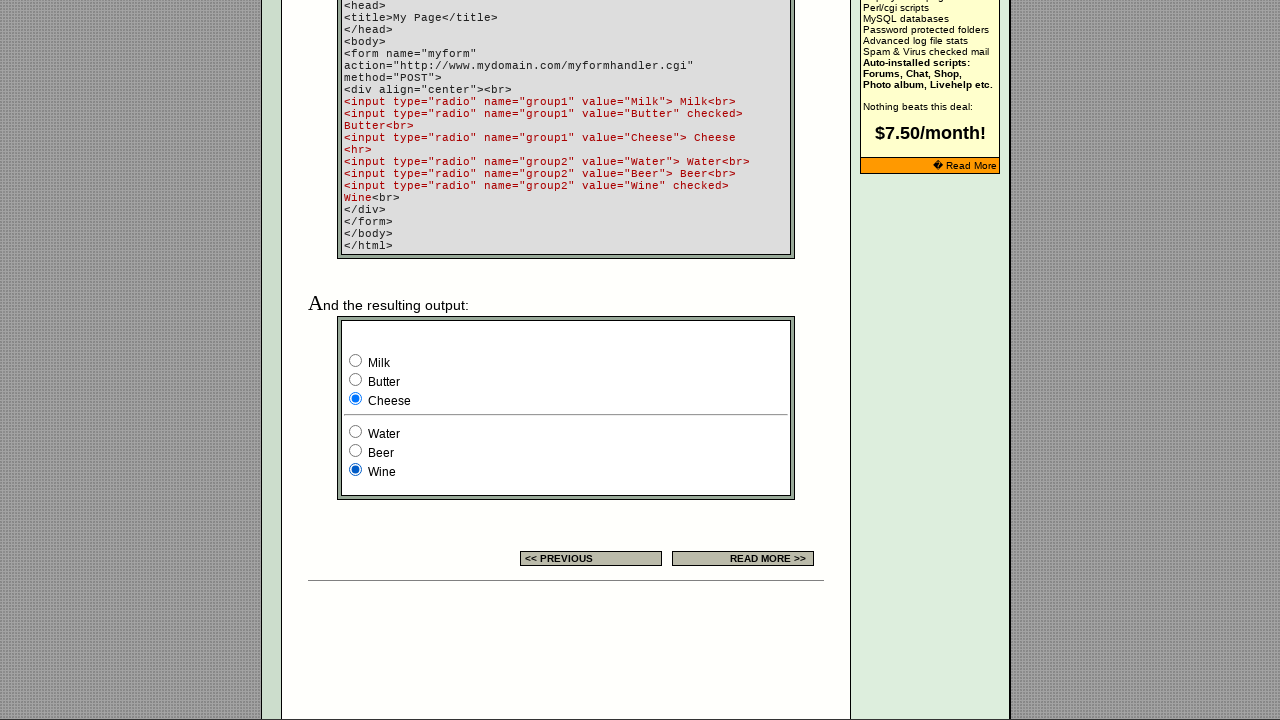